Tests pagination functionality on a dynamic web table by clicking through each page and verifying the table content loads correctly on each page.

Starting URL: https://testautomationpractice.blogspot.com/

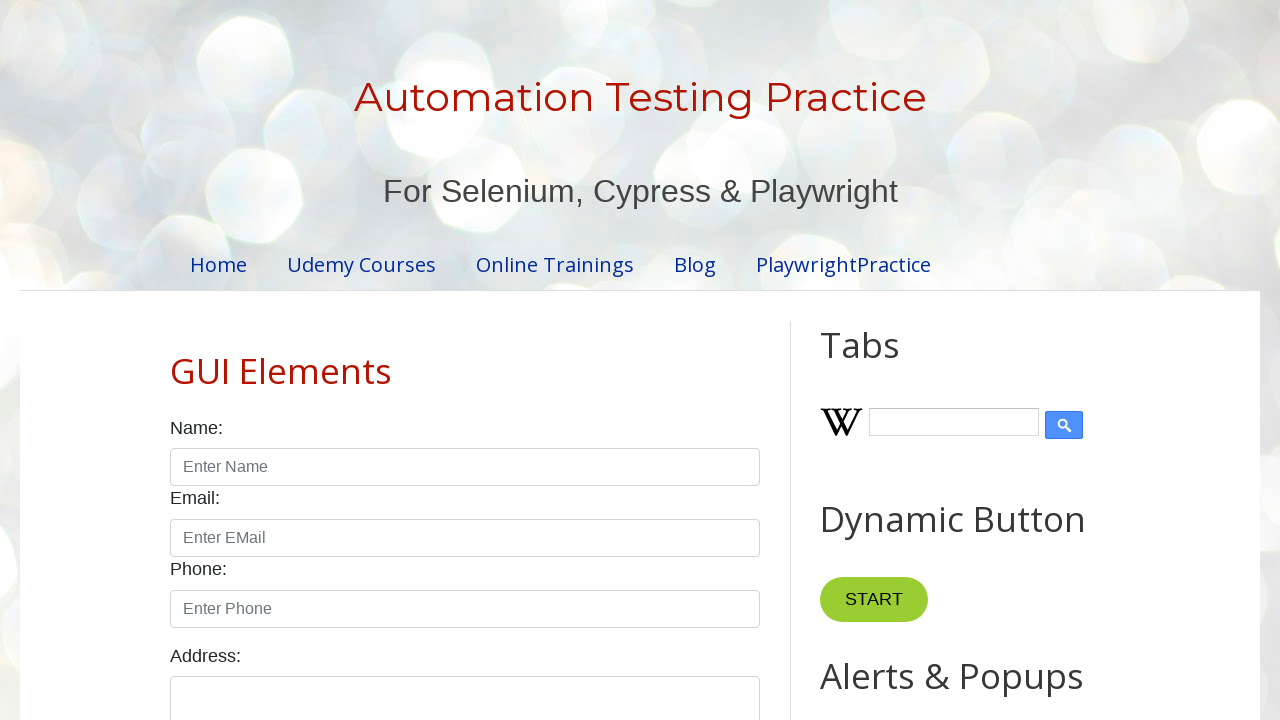

Waited for dynamic web table to load
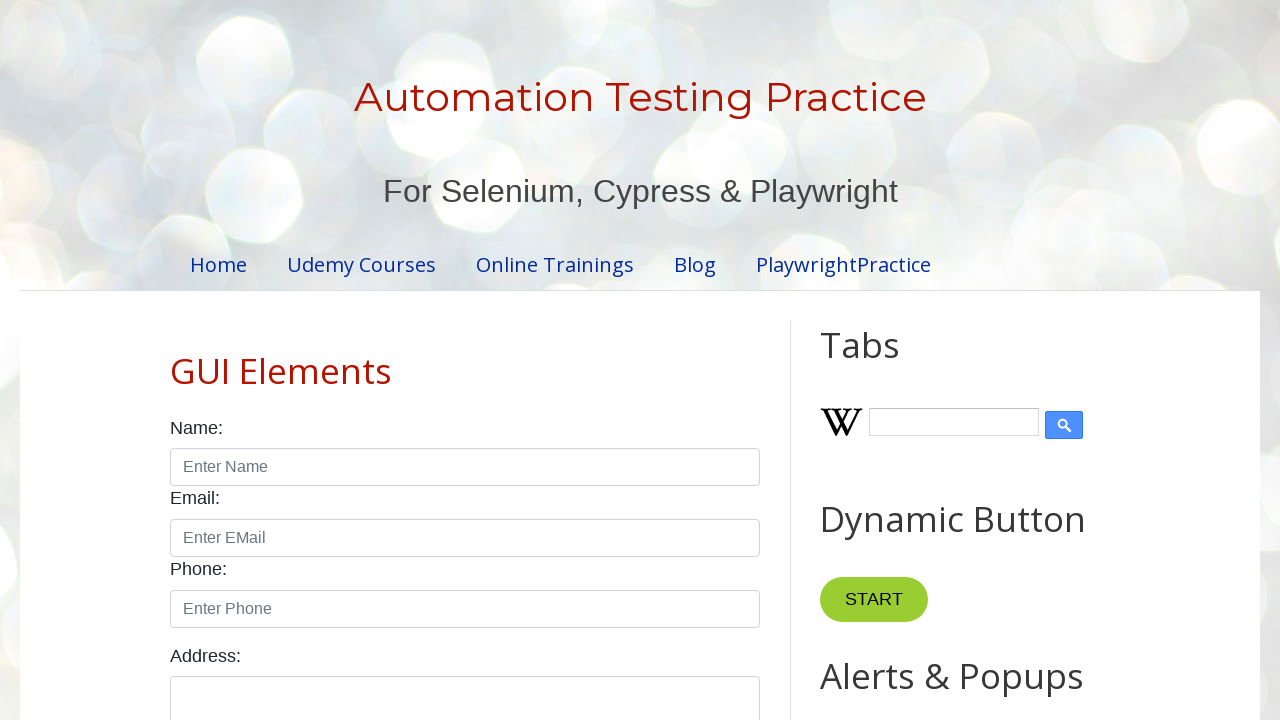

Retrieved pagination item count: 4 pages
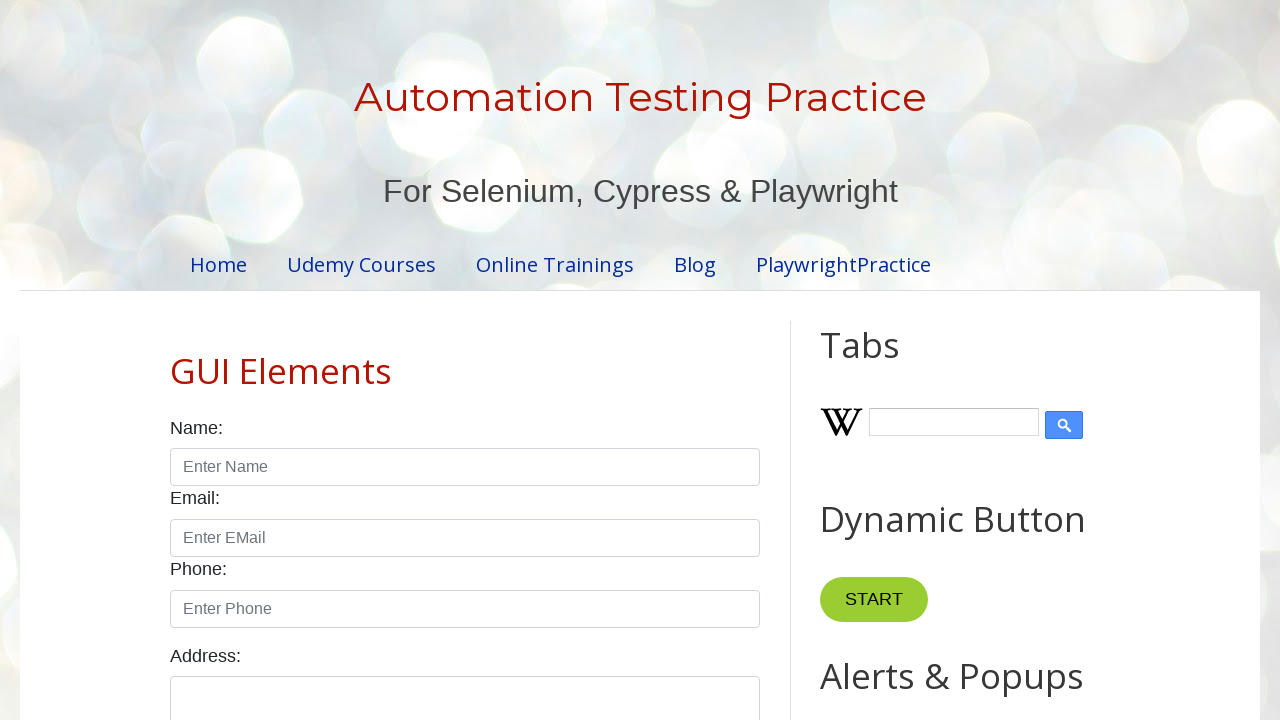

Clicked pagination button for page 1 at (416, 361) on //ul[@id='pagination']/li/a[text()='1']
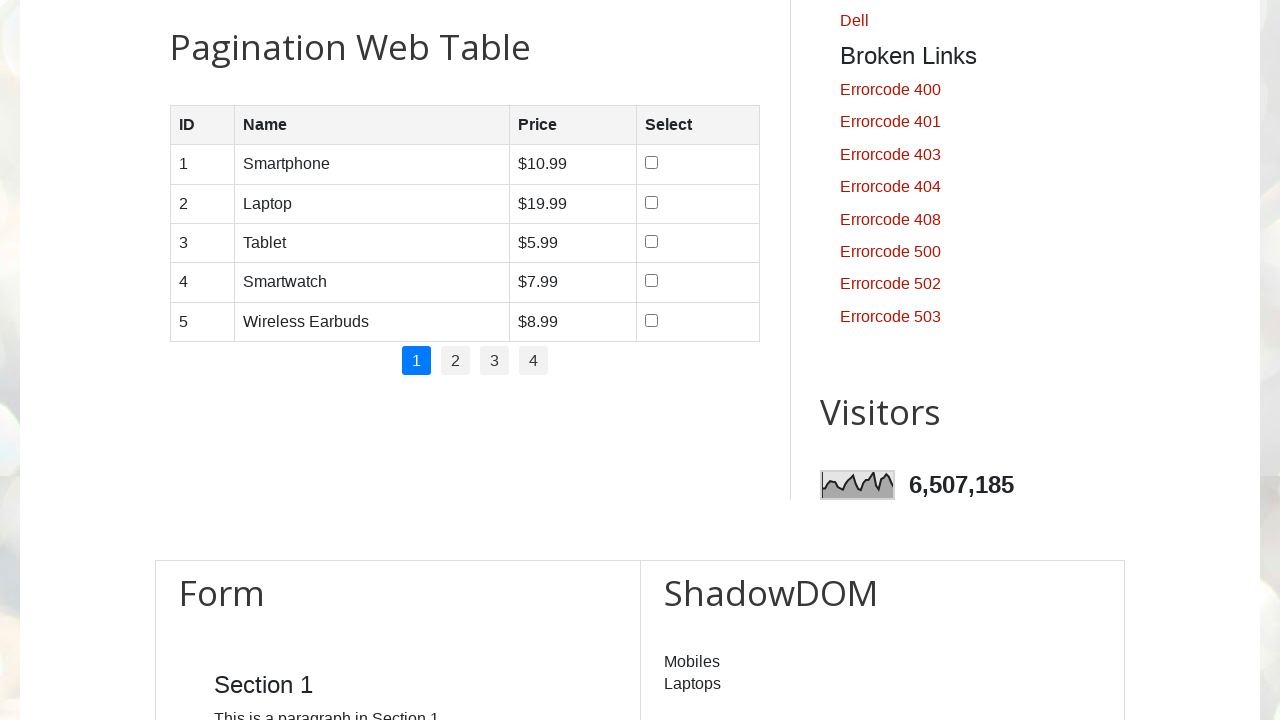

Table rows loaded for page 1
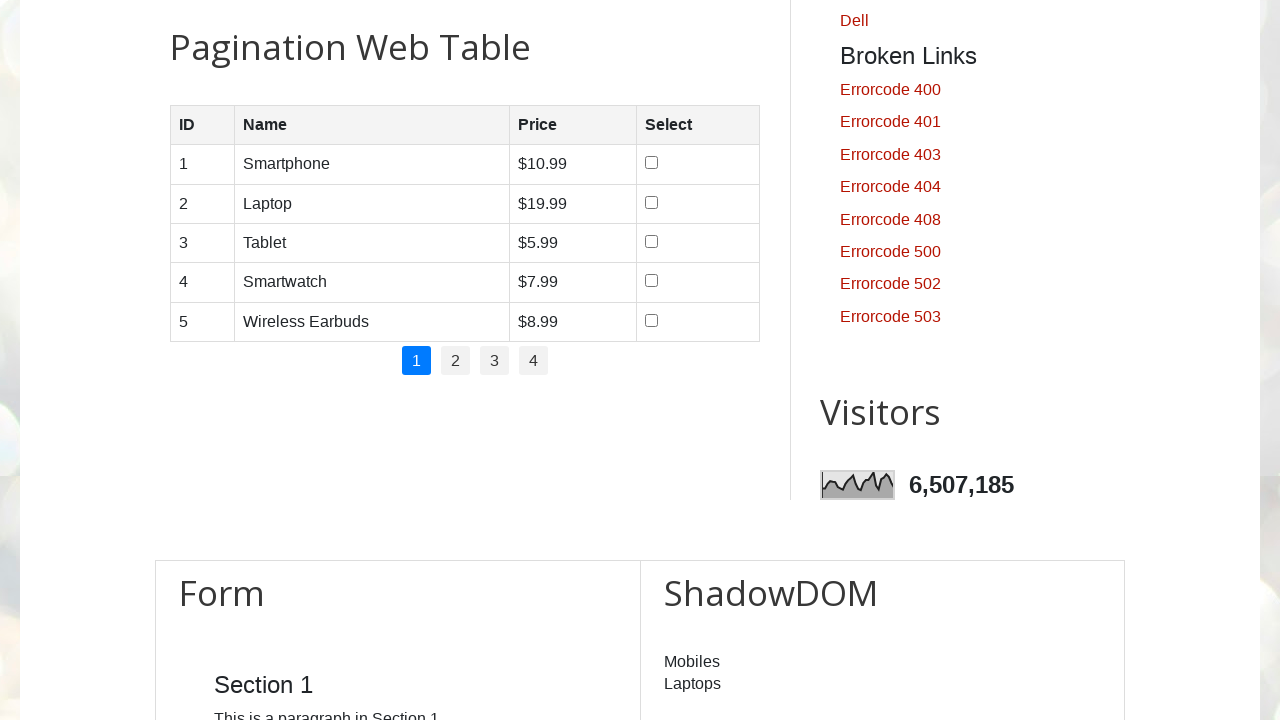

Table content verified on page 1
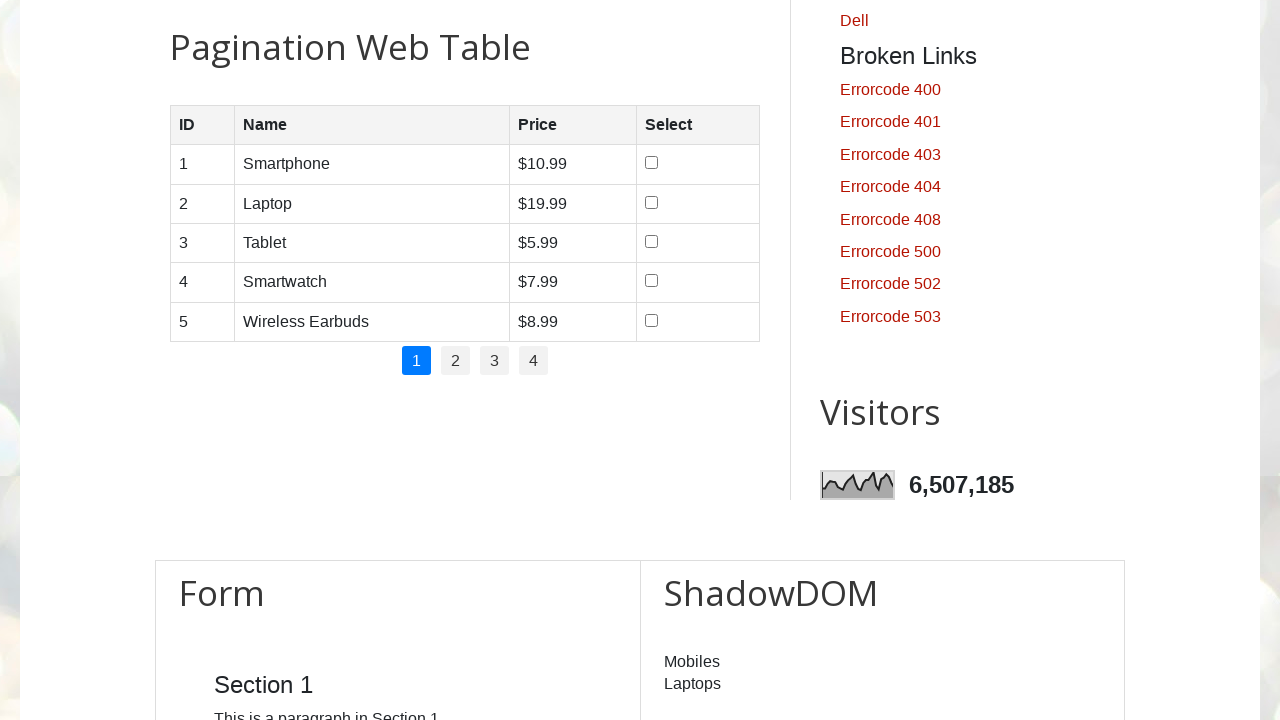

Clicked pagination button for page 2 at (456, 361) on //ul[@id='pagination']/li/a[text()='2']
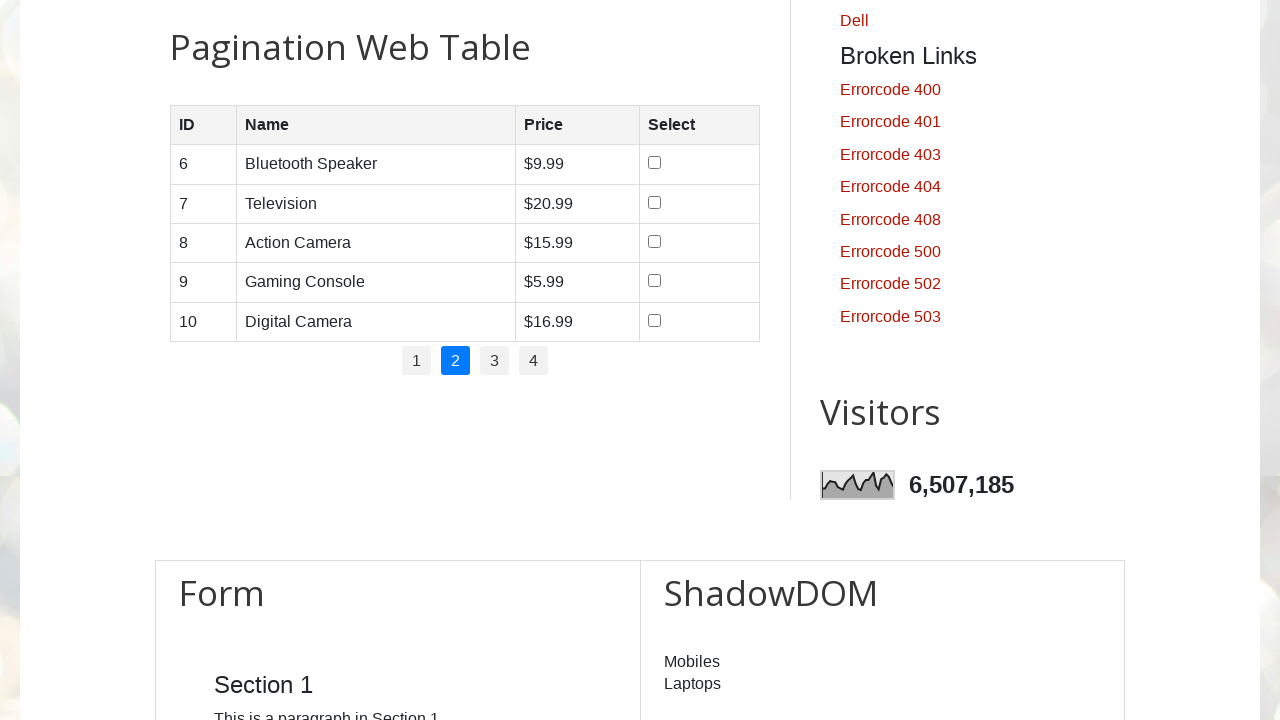

Table rows loaded for page 2
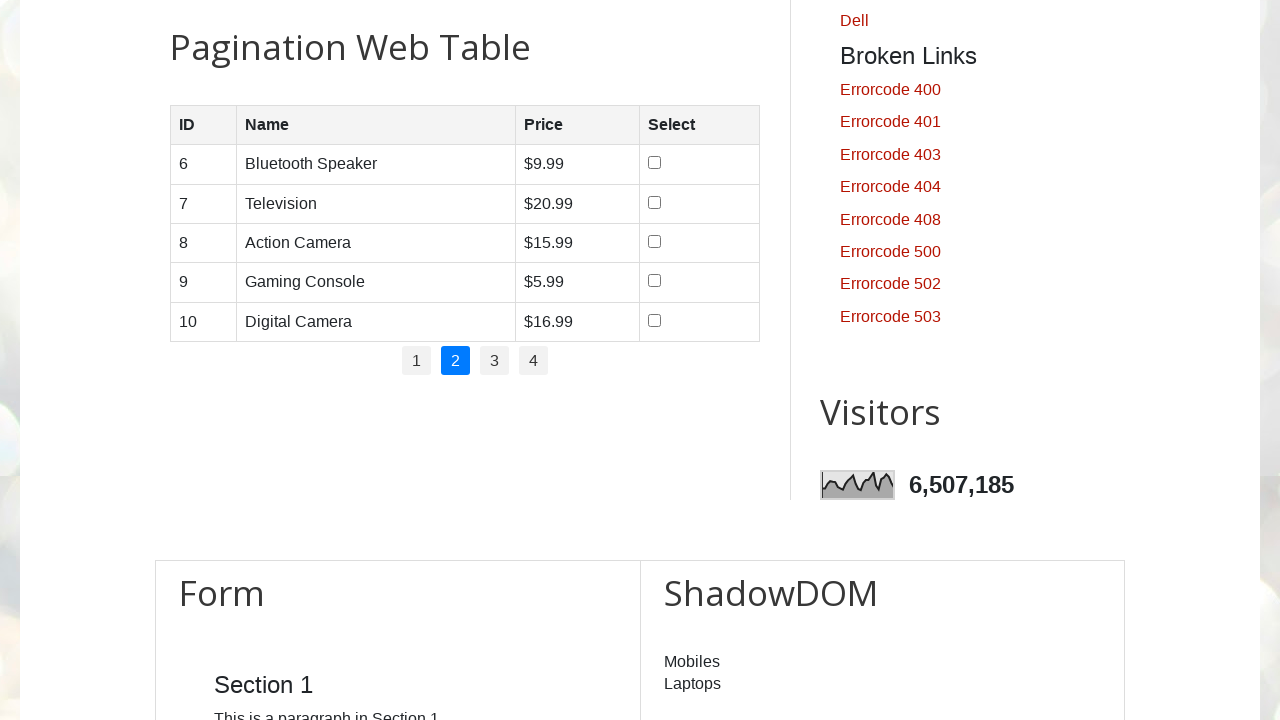

Table content verified on page 2
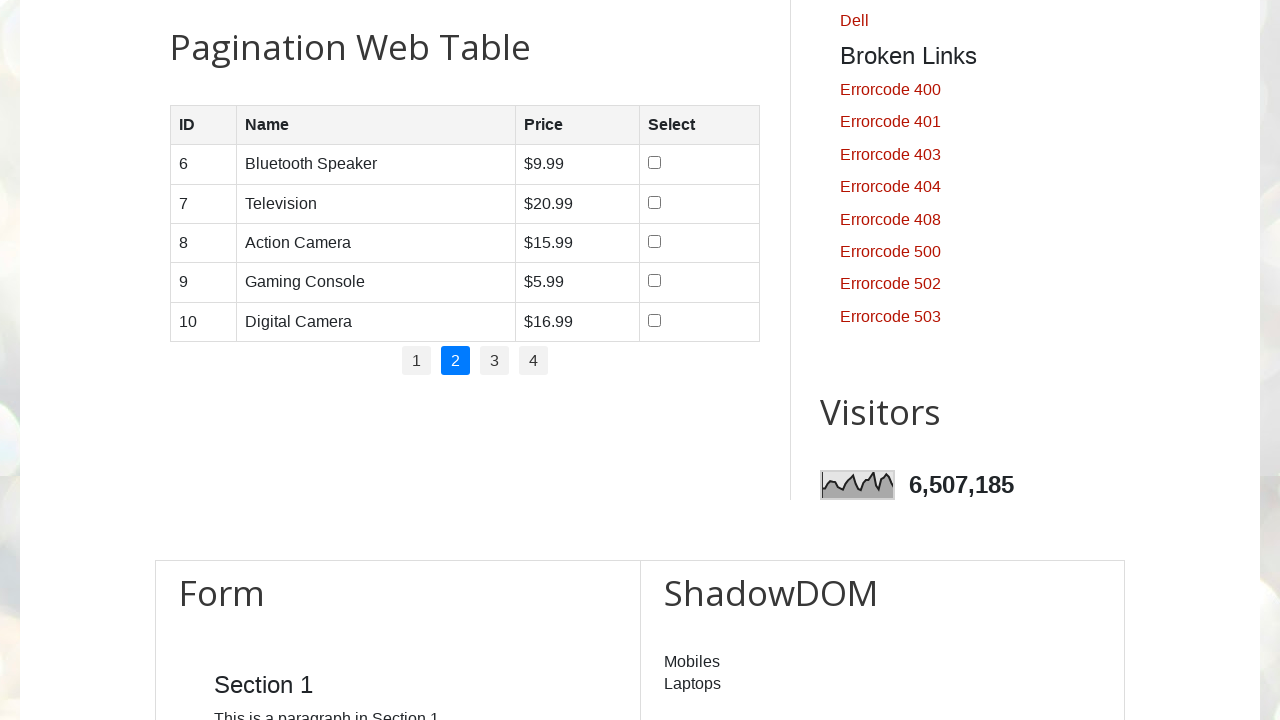

Clicked pagination button for page 3 at (494, 361) on //ul[@id='pagination']/li/a[text()='3']
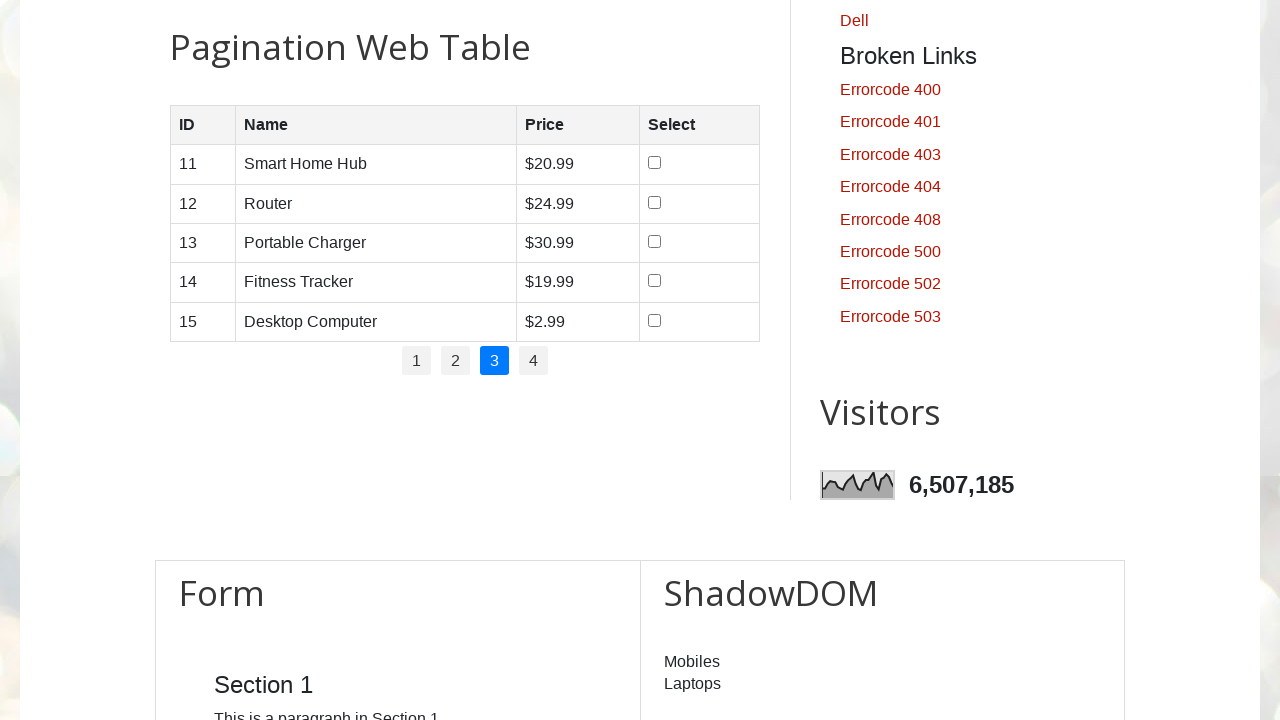

Table rows loaded for page 3
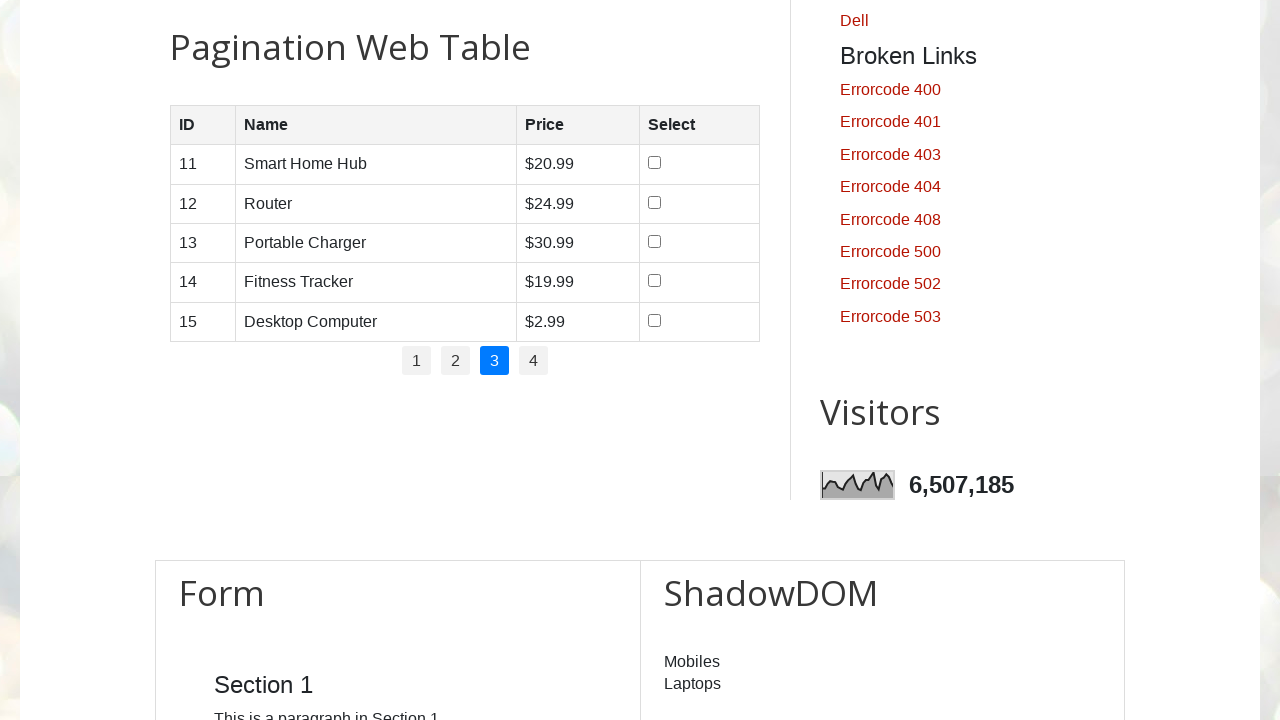

Table content verified on page 3
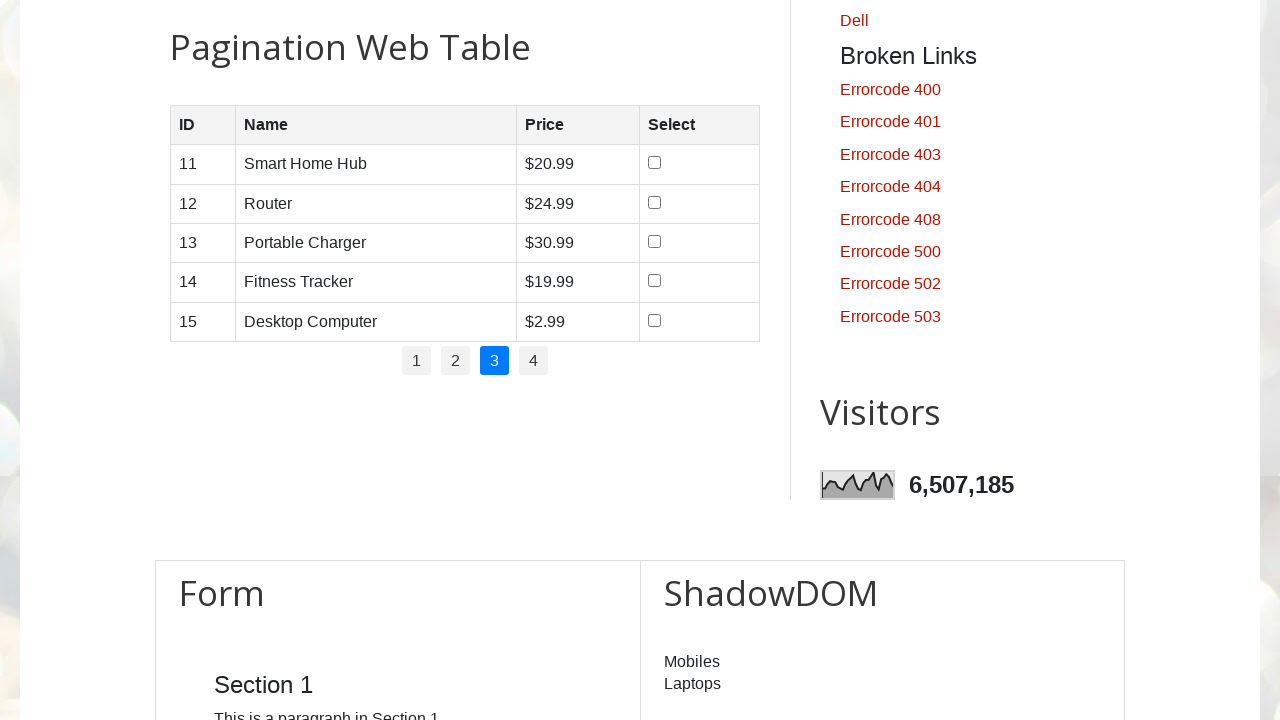

Clicked pagination button for page 4 at (534, 361) on //ul[@id='pagination']/li/a[text()='4']
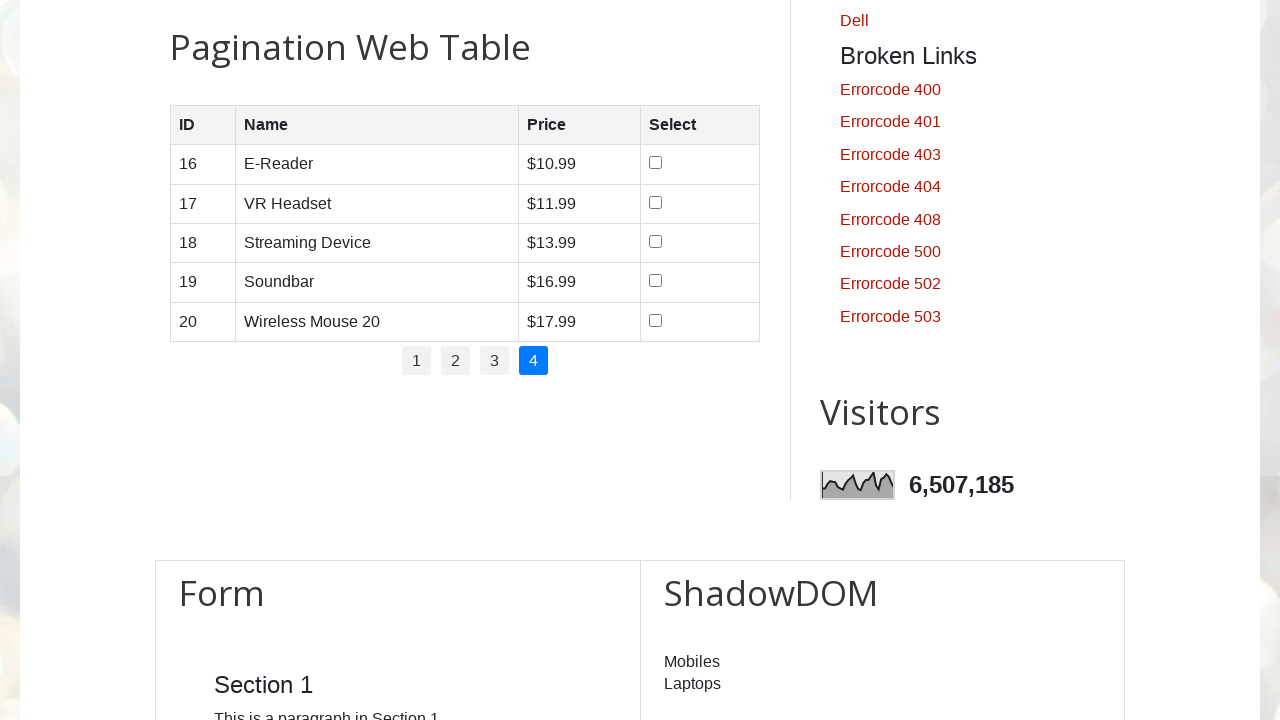

Table rows loaded for page 4
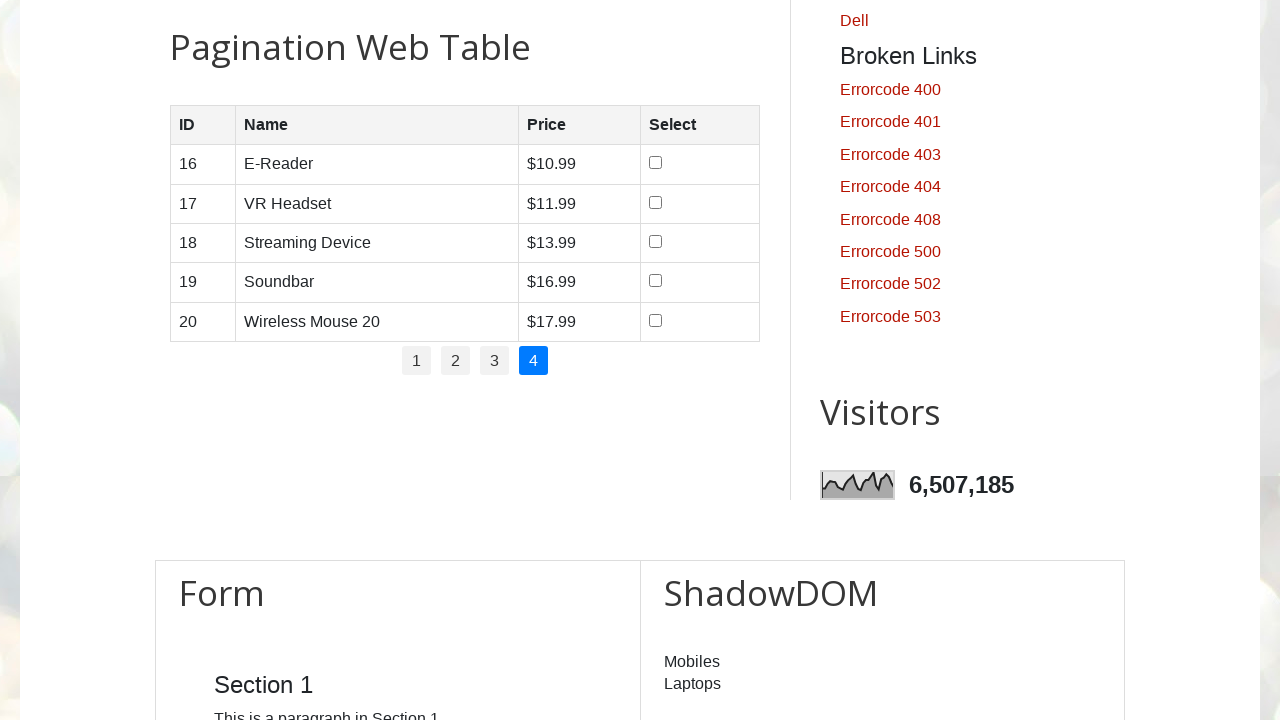

Table content verified on page 4
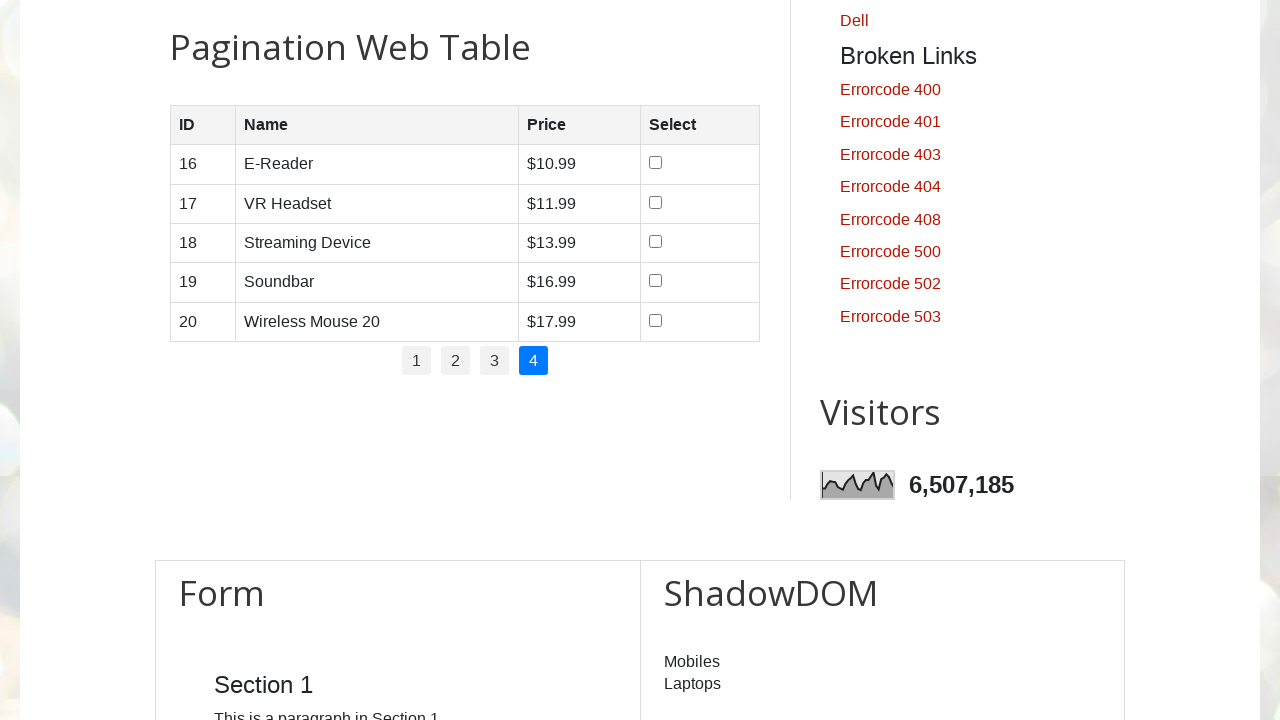

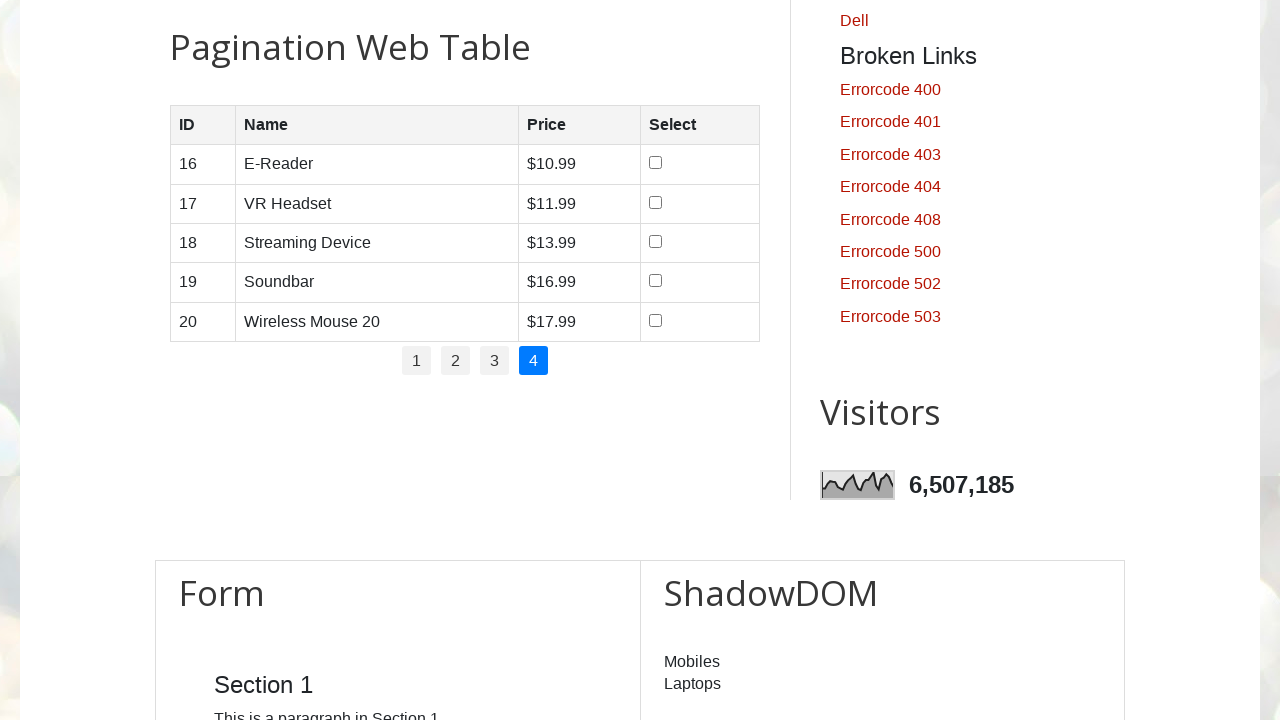